Tests file download and upload functionality on a practice website by clicking the download button, then uploading a file, and verifying the success message appears.

Starting URL: https://rahulshettyacademy.com/upload-download-test/

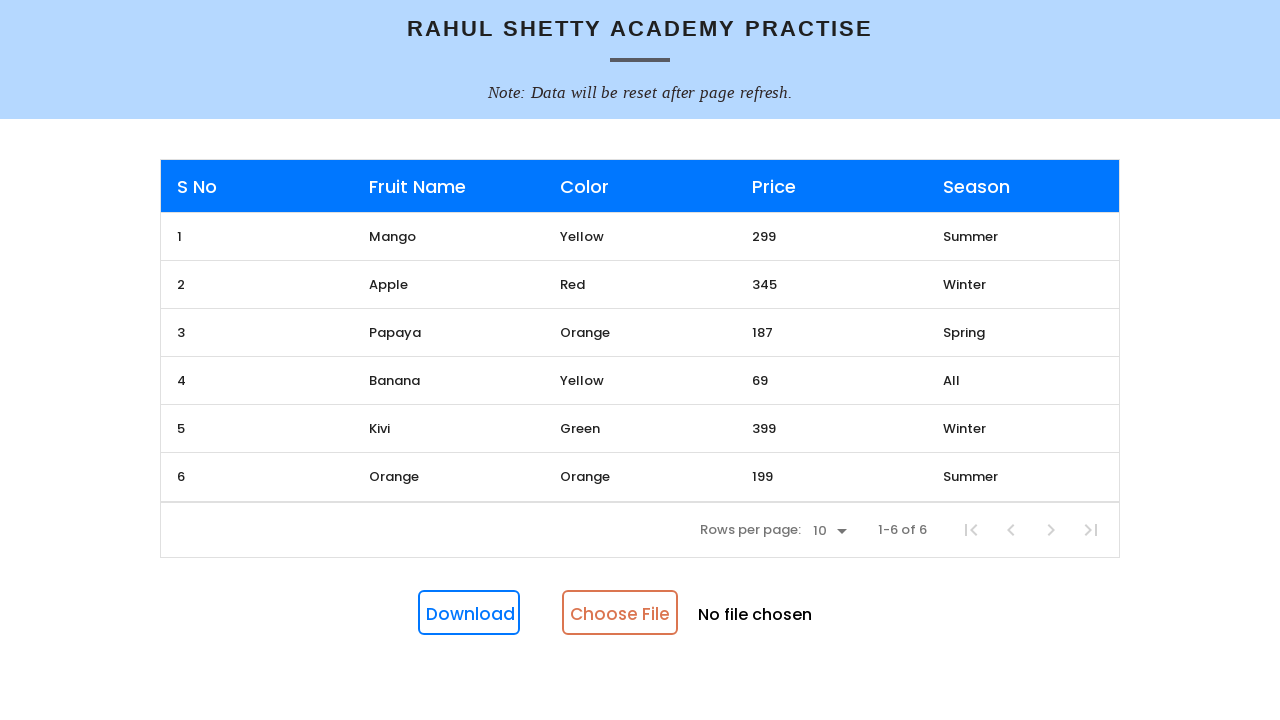

Waited for fruit text in table to load
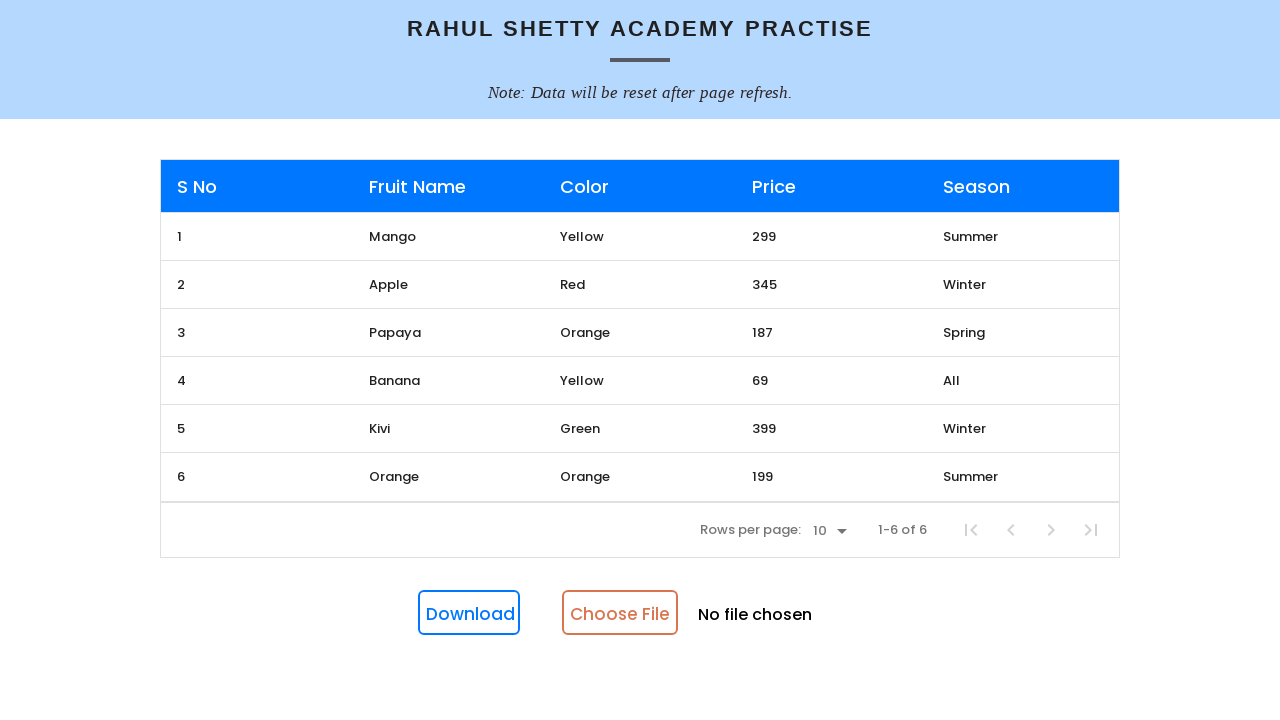

Retrieved fruit text from table: Apple
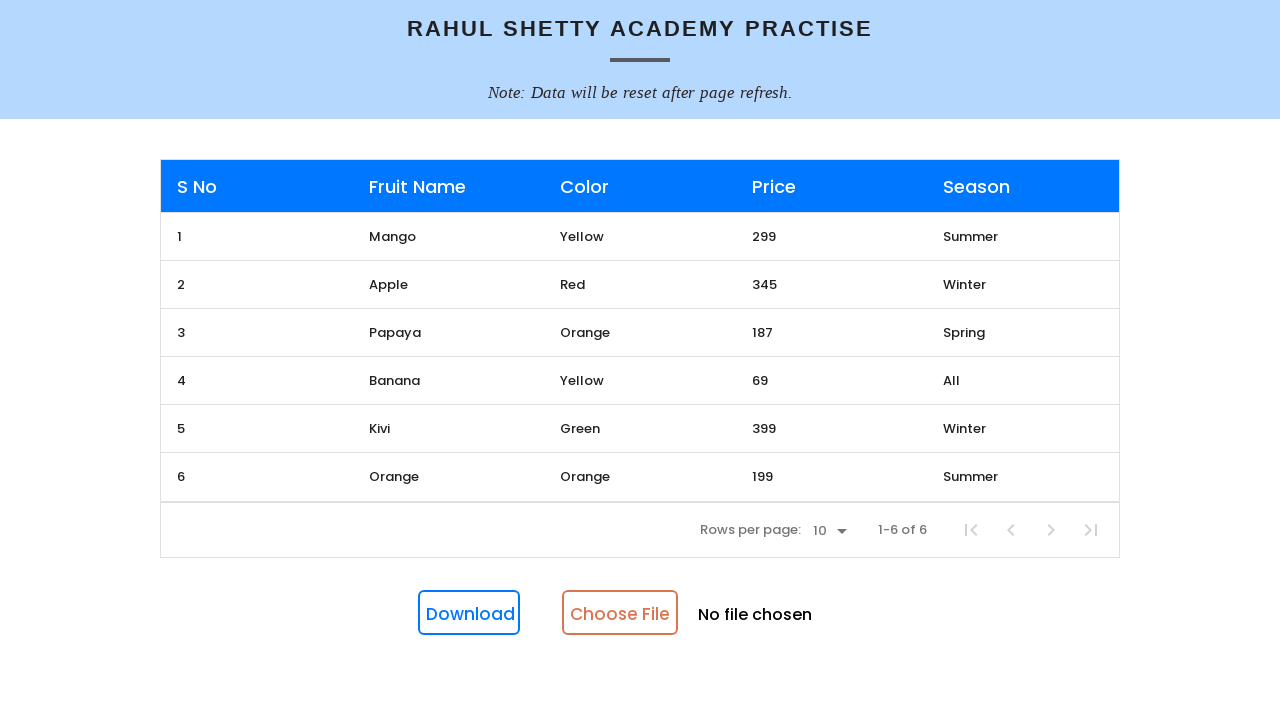

Clicked download button to download file at (469, 613) on #downloadButton
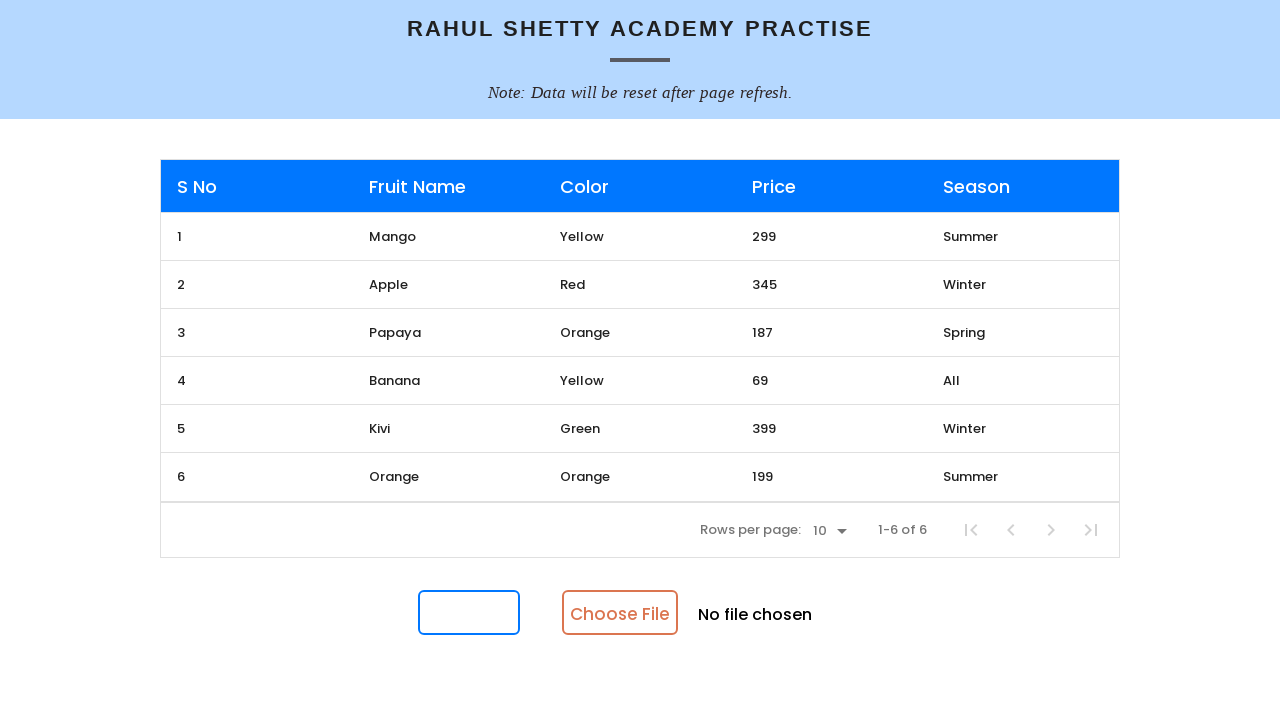

File download completed
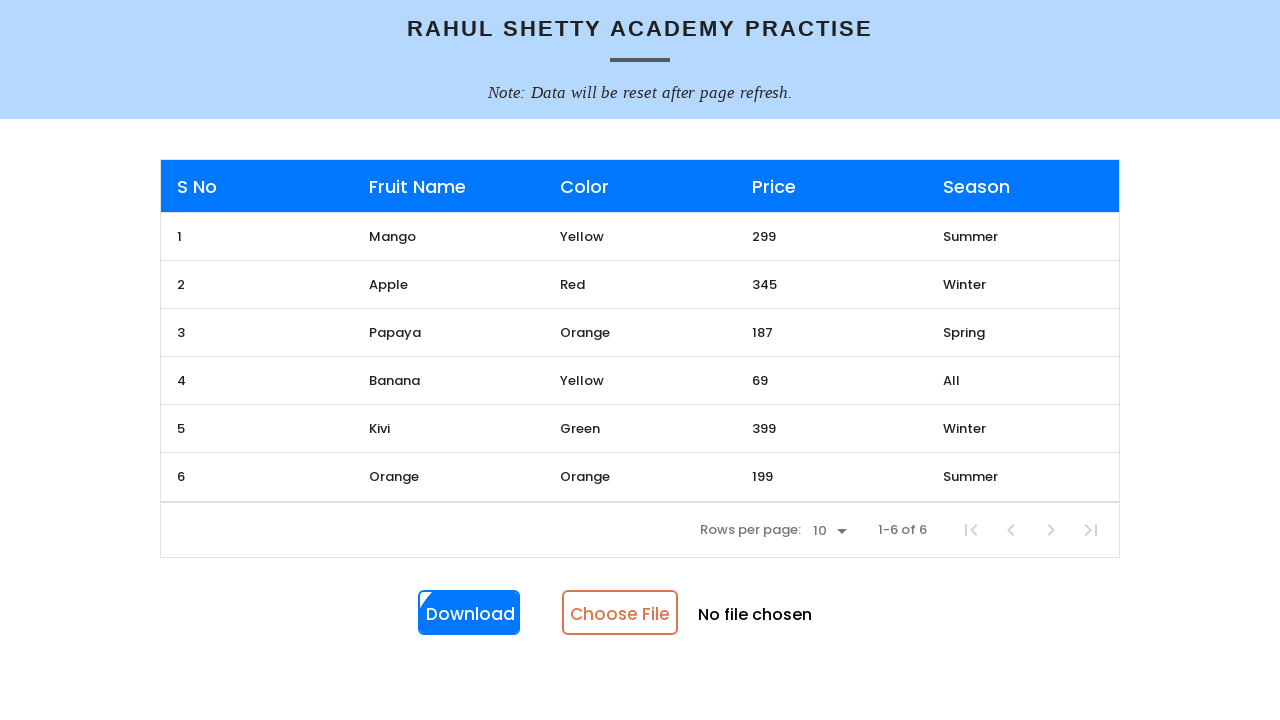

Retrieved downloaded file path
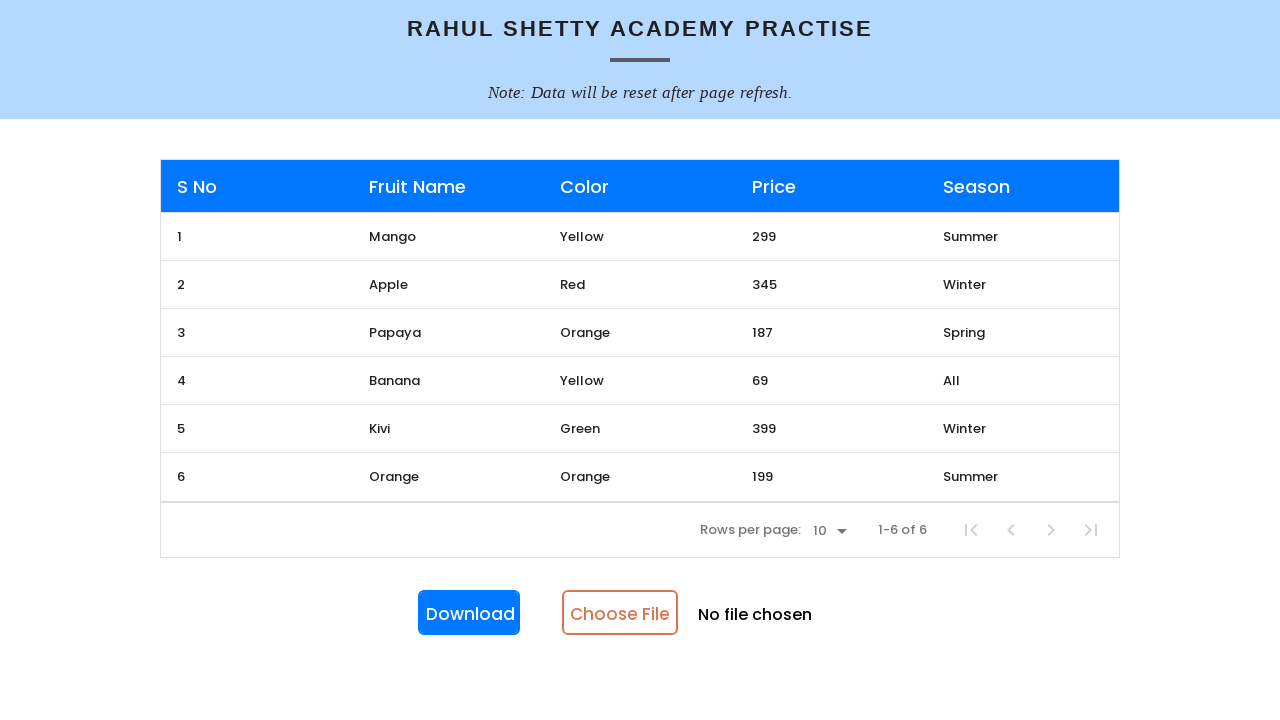

Uploaded the downloaded file to the form
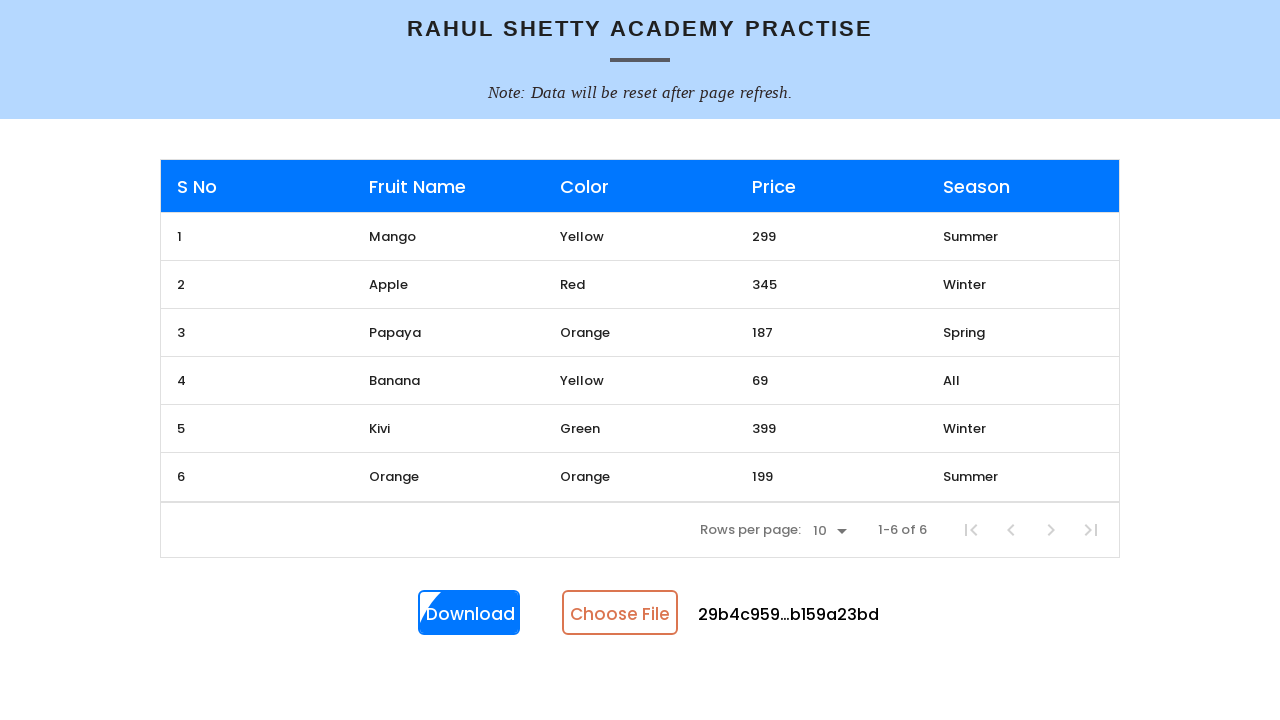

Success toast notification appeared
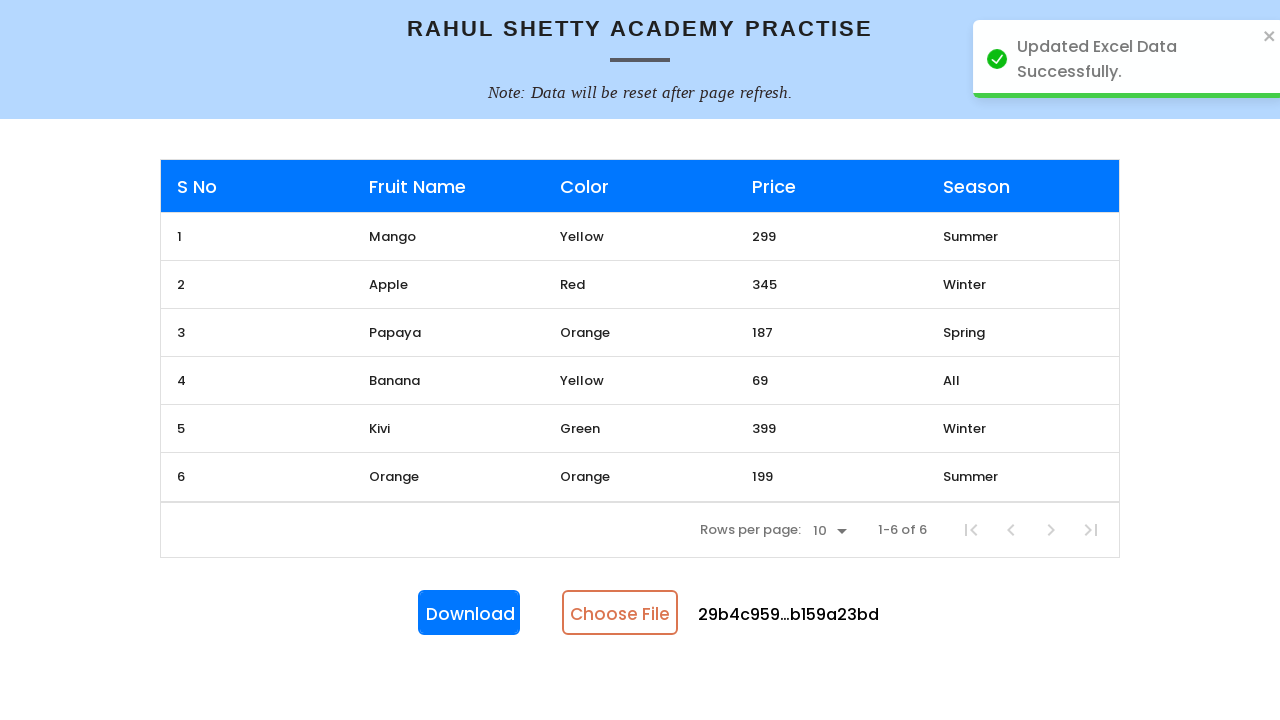

Retrieved success message: Updated Excel Data Successfully.
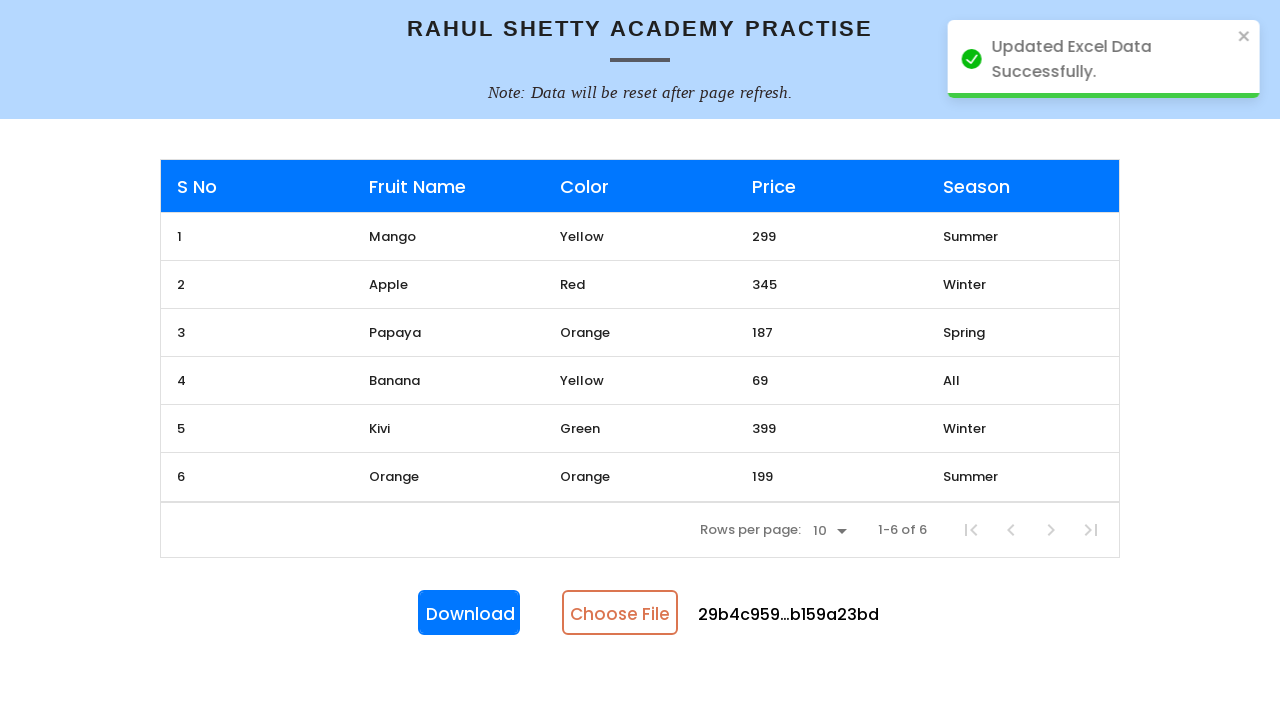

Asserted success message text matches expected value
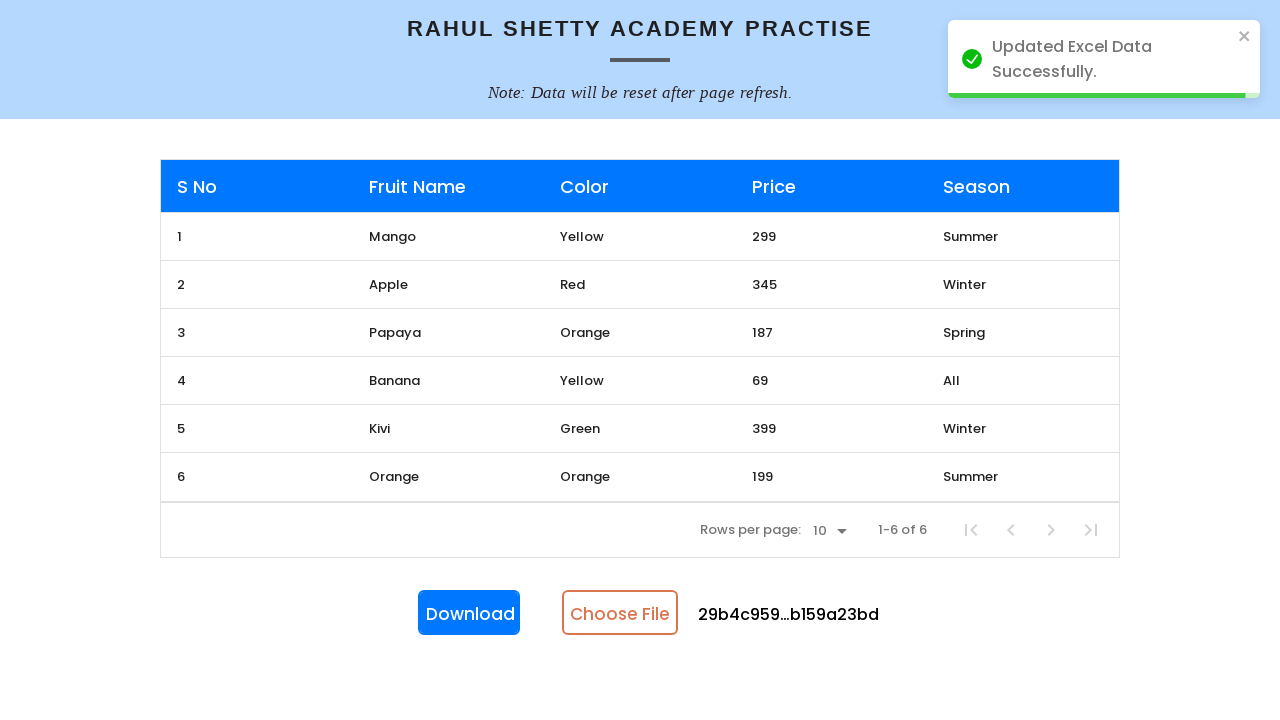

Success toast notification disappeared
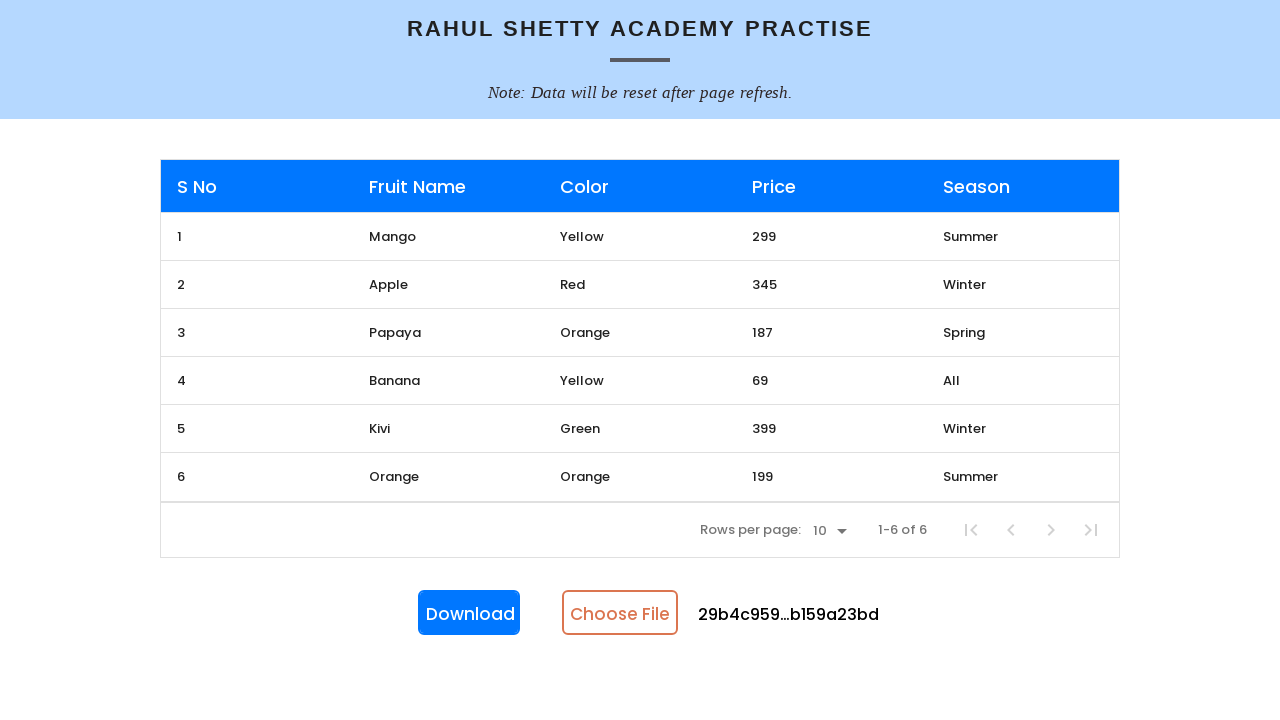

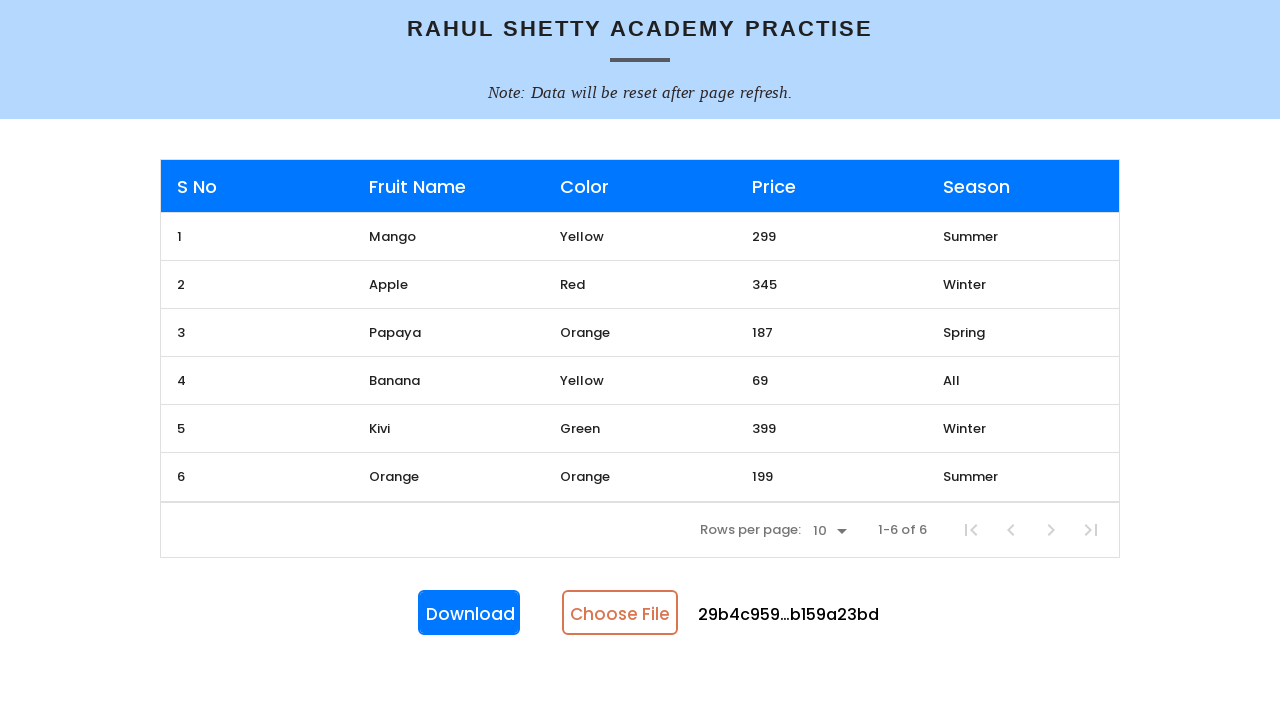